Tests checkbox interaction by navigating to the checkboxes page and ensuring both checkboxes are selected

Starting URL: https://the-internet.herokuapp.com/

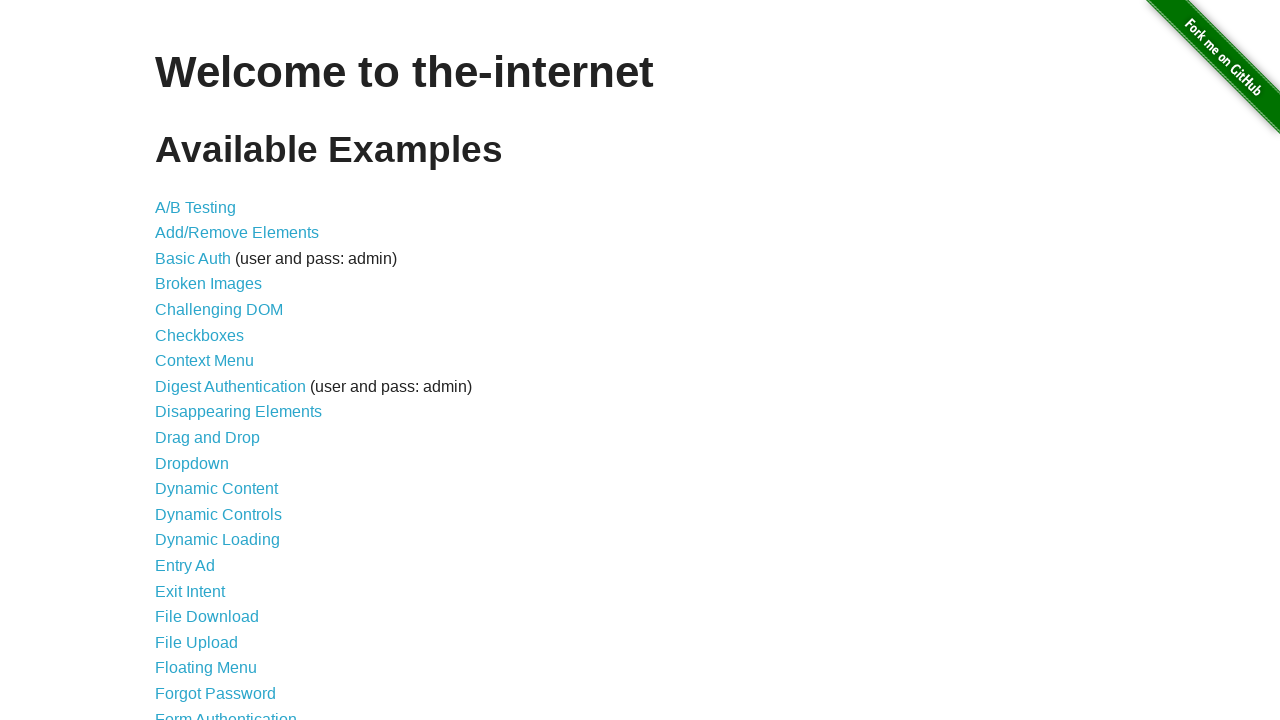

Clicked on Checkboxes link at (200, 335) on xpath=//a[normalize-space()='Checkboxes']
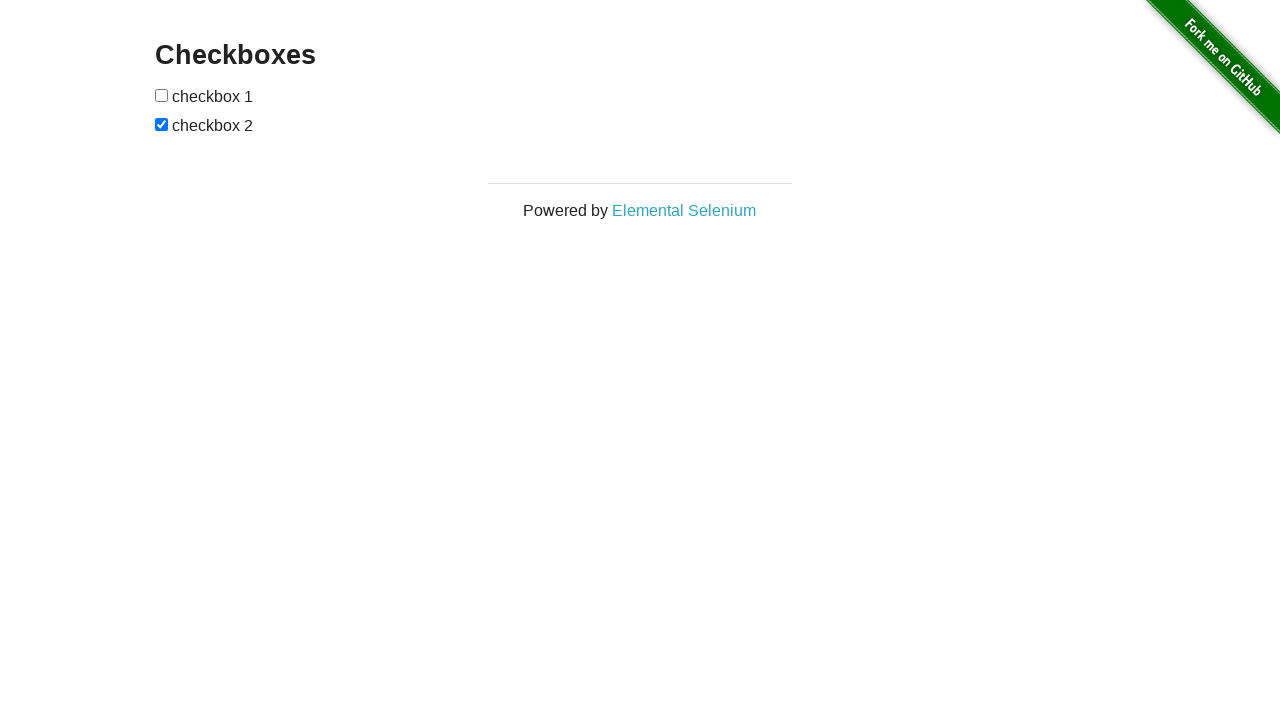

Checkboxes page loaded
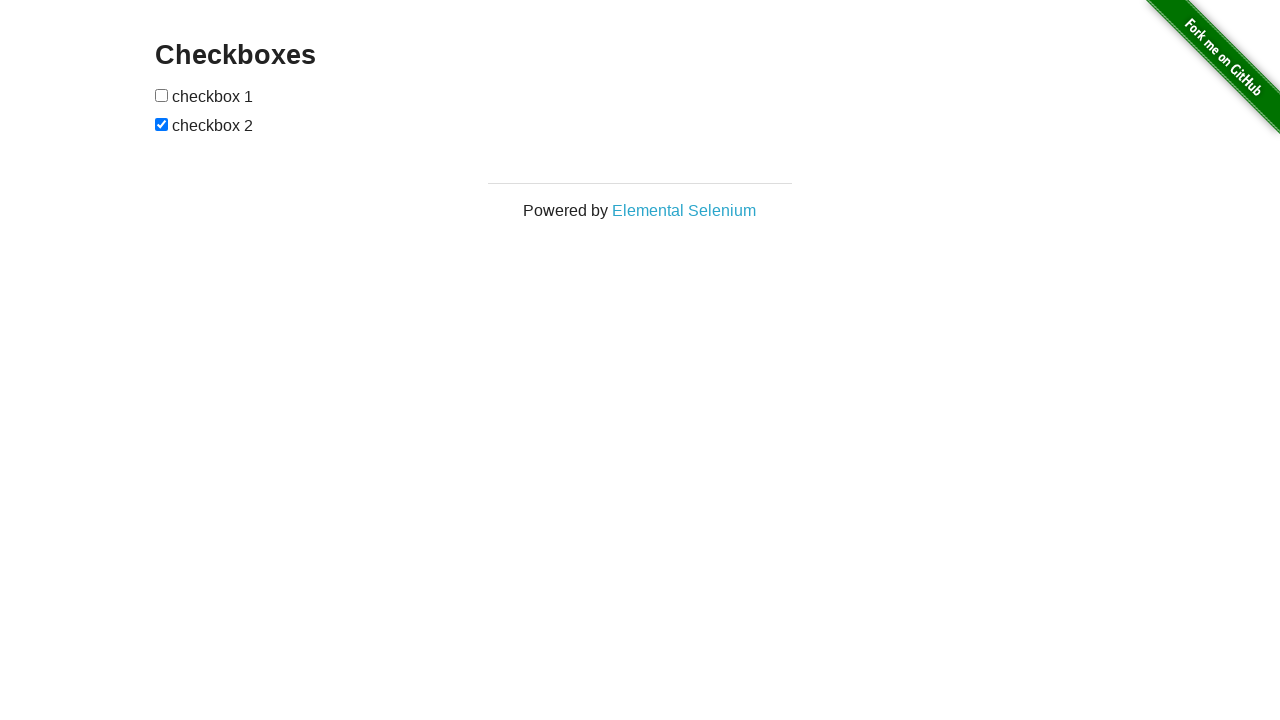

Located first checkbox
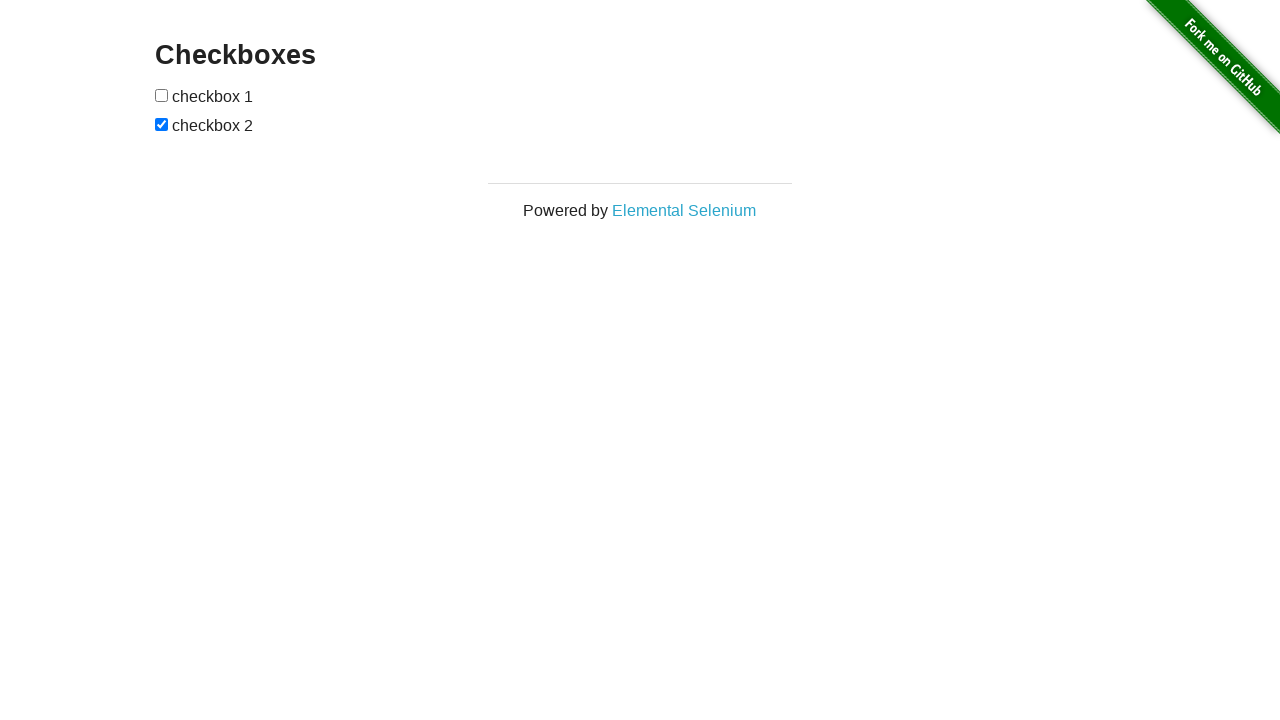

Clicked first checkbox to select it at (162, 95) on xpath=//input[1]
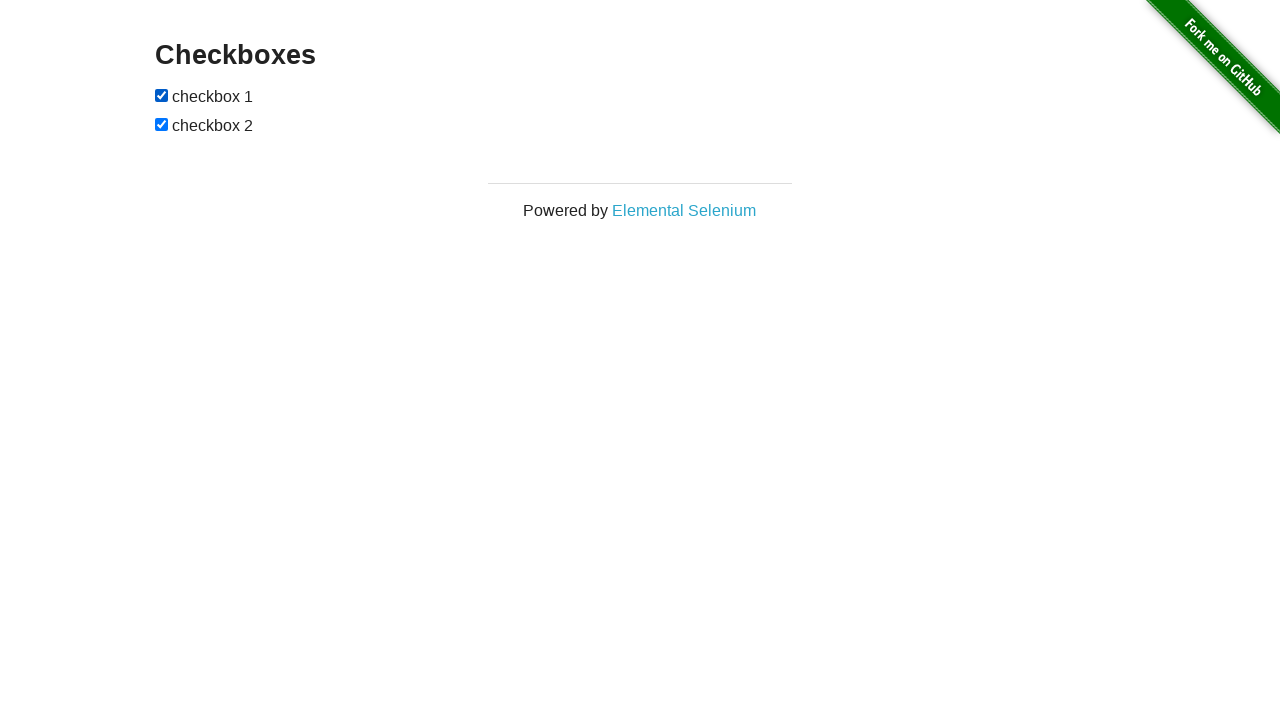

Located second checkbox
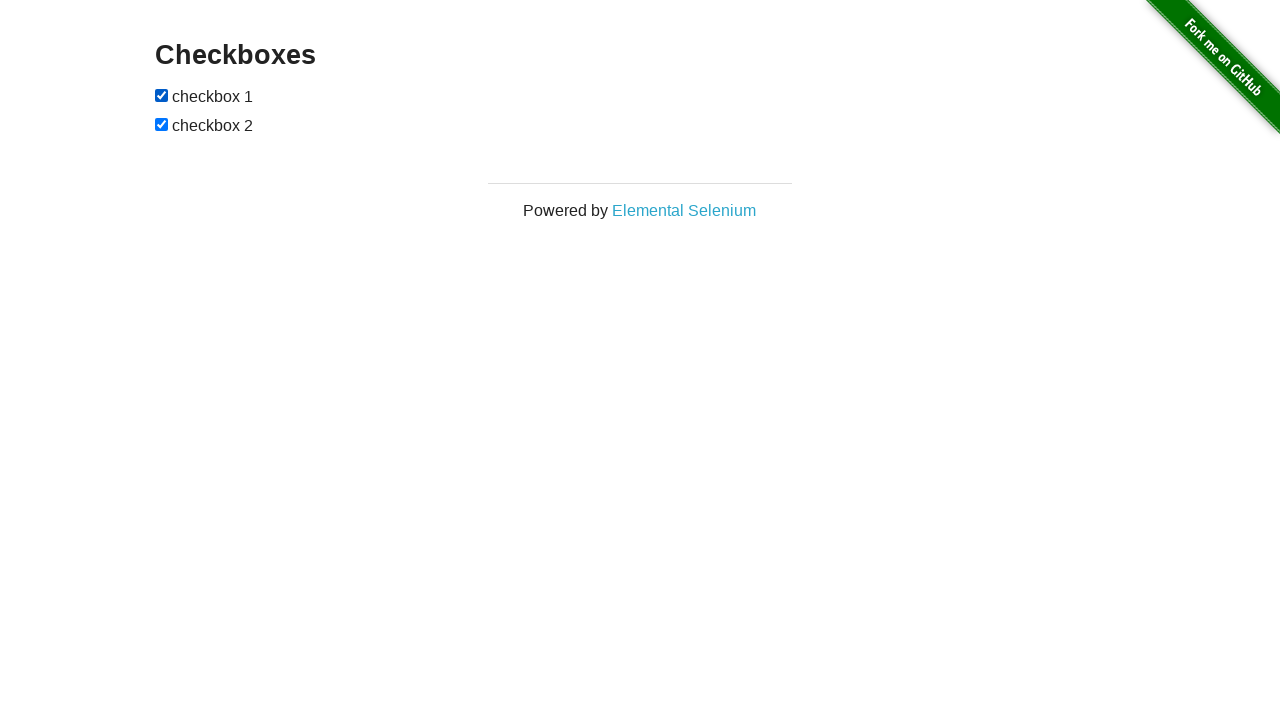

Second checkbox was already selected
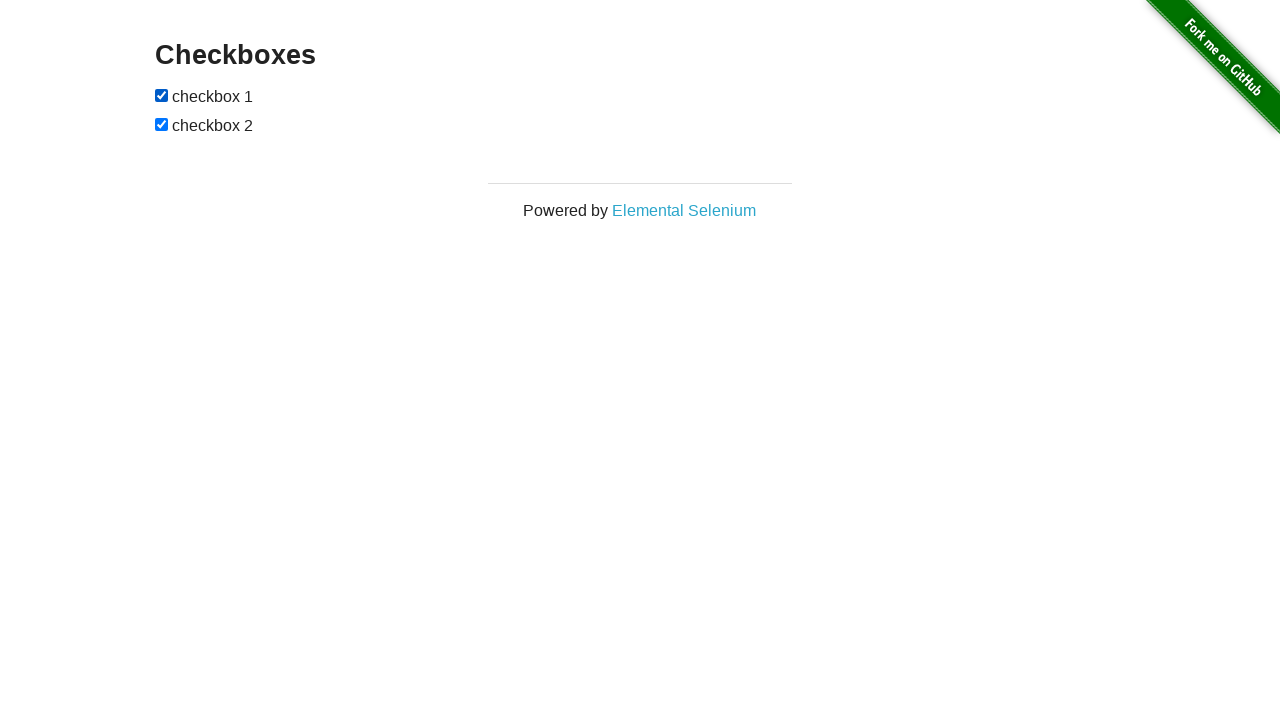

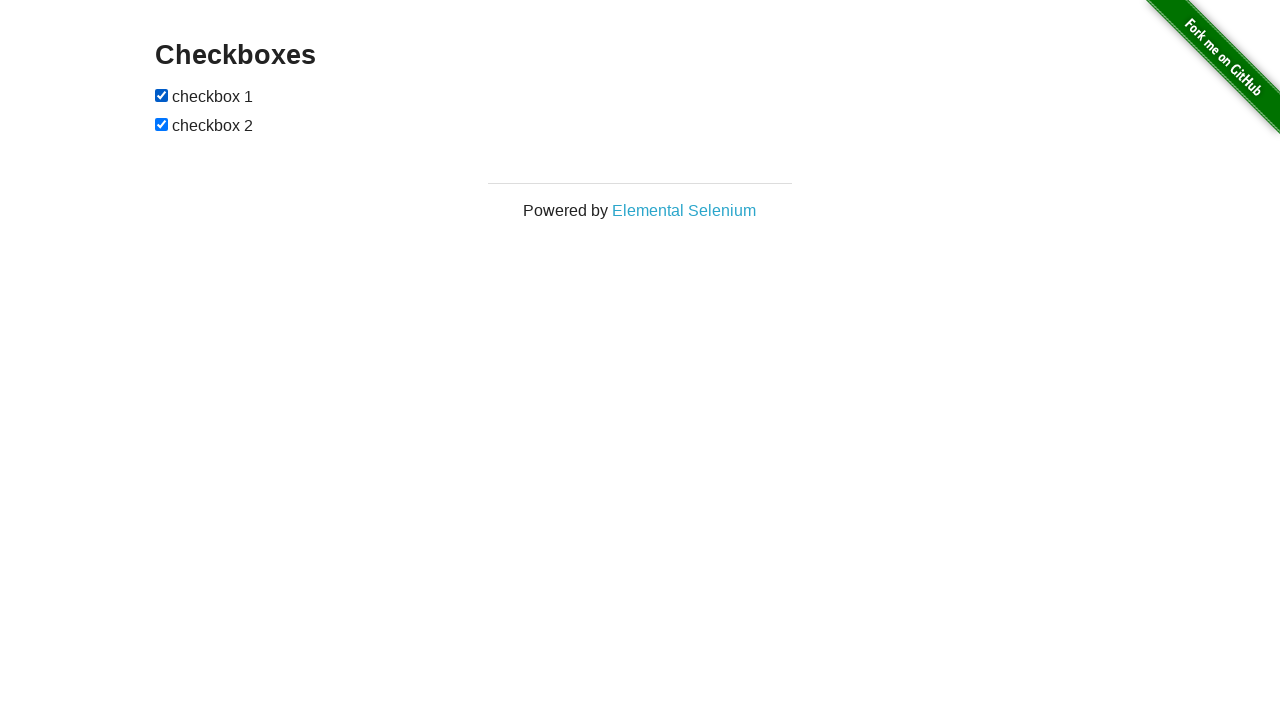